Tests page scrolling functionality by scrolling down 500 pixels on an automation practice page using JavaScript execution.

Starting URL: https://rahulshettyacademy.com/AutomationPractice/

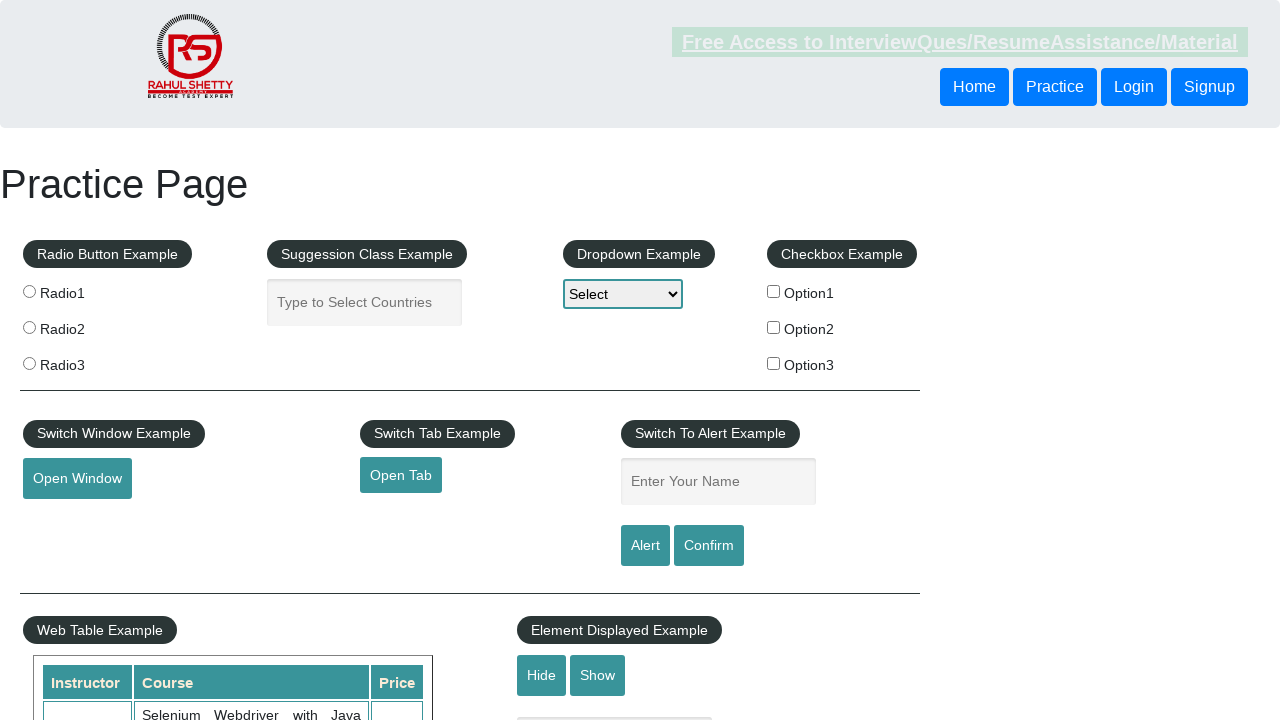

Navigated to automation practice page
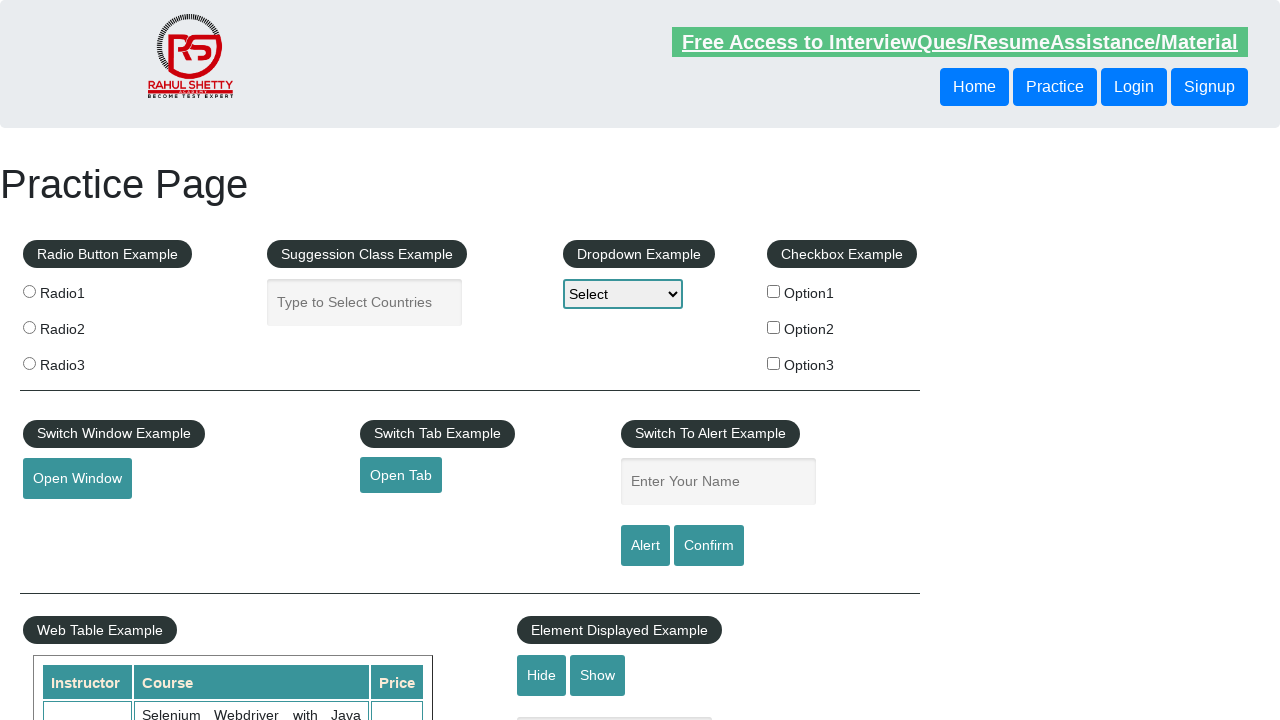

Scrolled down the page by 500 pixels using JavaScript
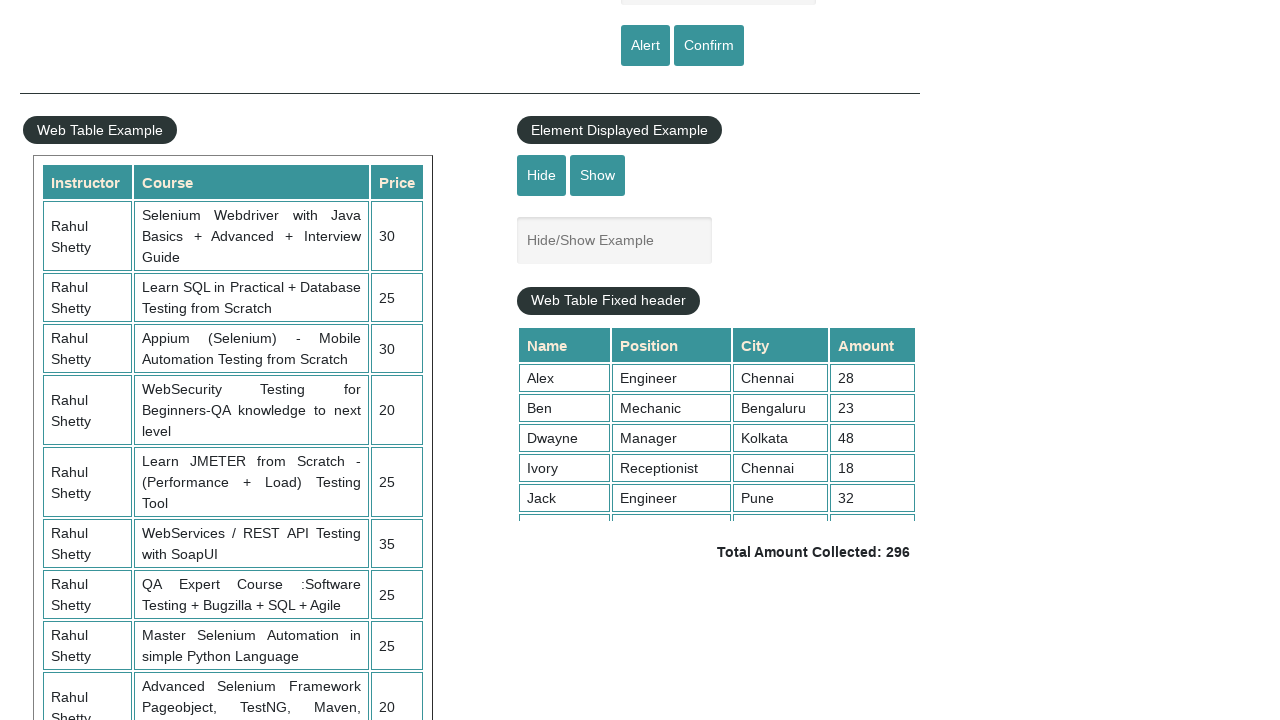

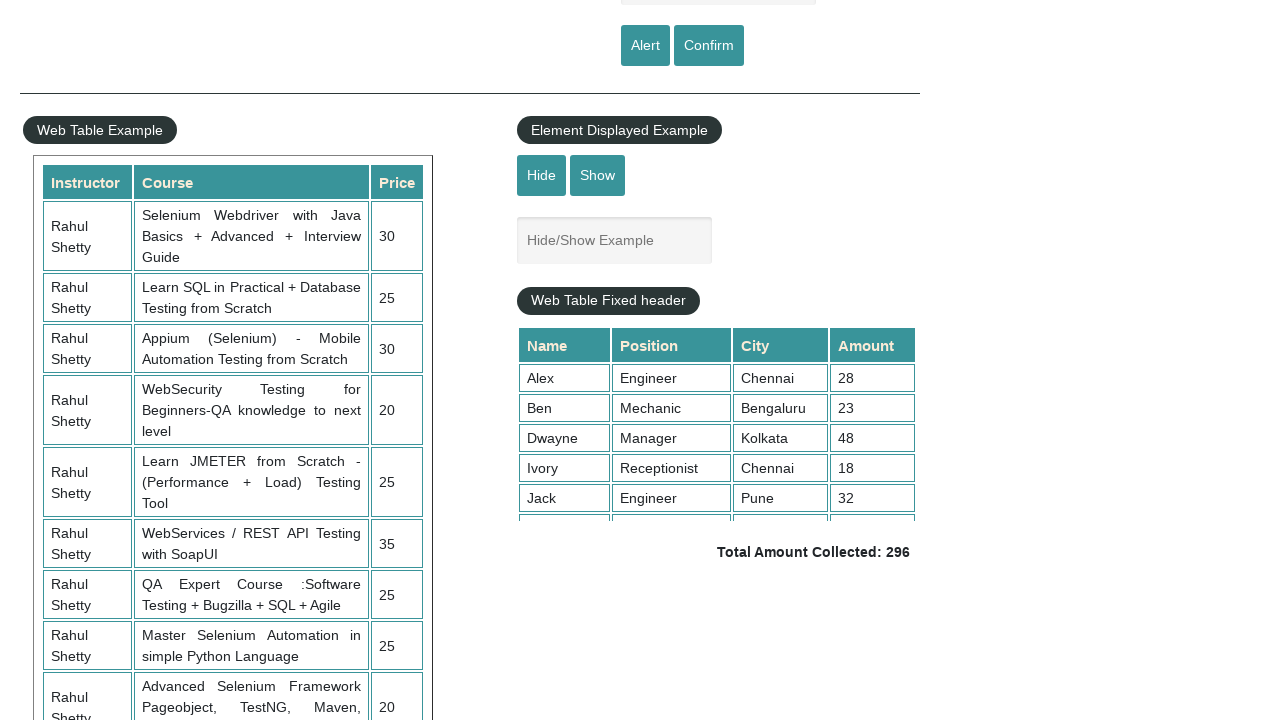